Tests the search functionality on a grocery shopping practice site by typing a search term and verifying the number of visible products matches the expected count

Starting URL: https://rahulshettyacademy.com/seleniumPractise/#/

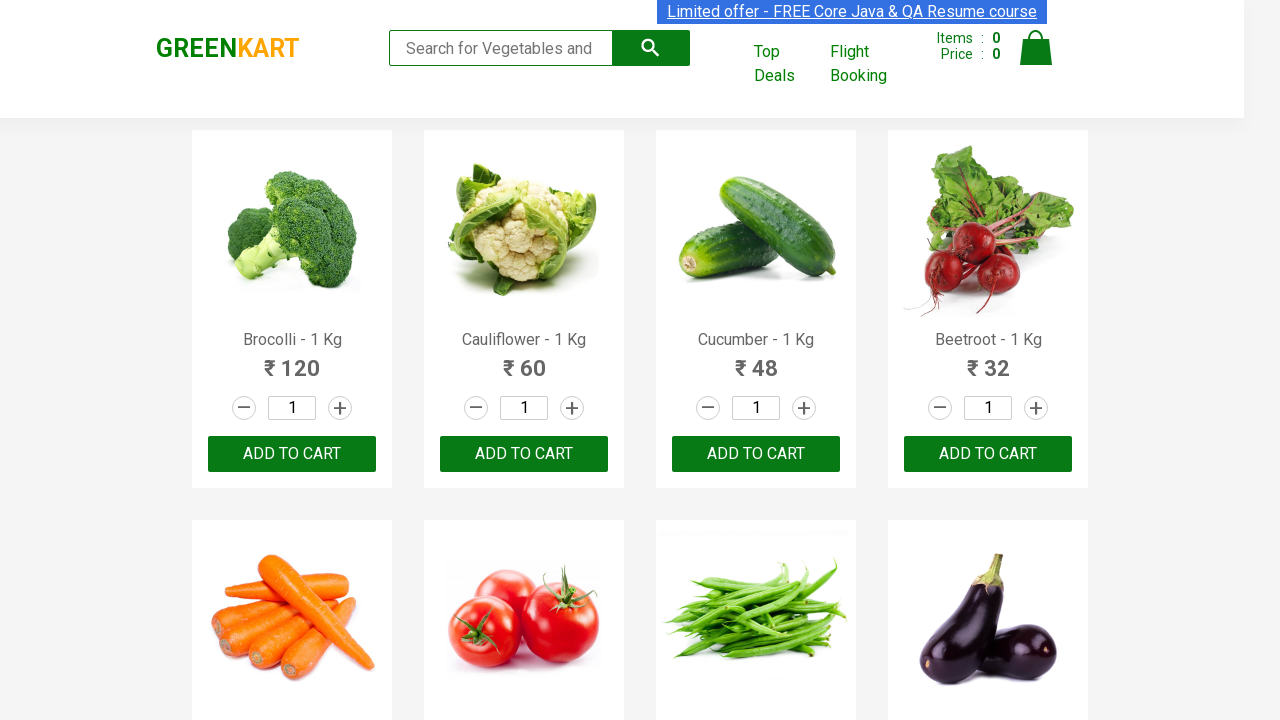

Typed 'ca' in the search box on .search-keyword
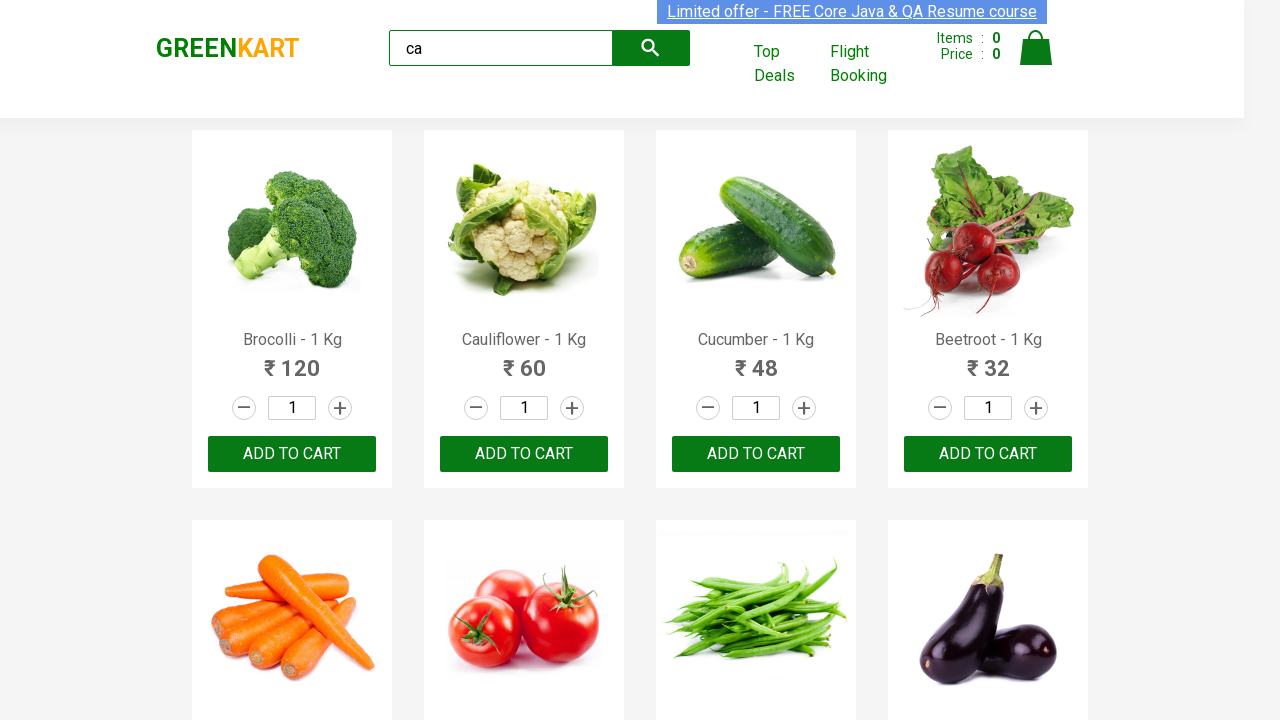

Waited 2 seconds for search results to filter
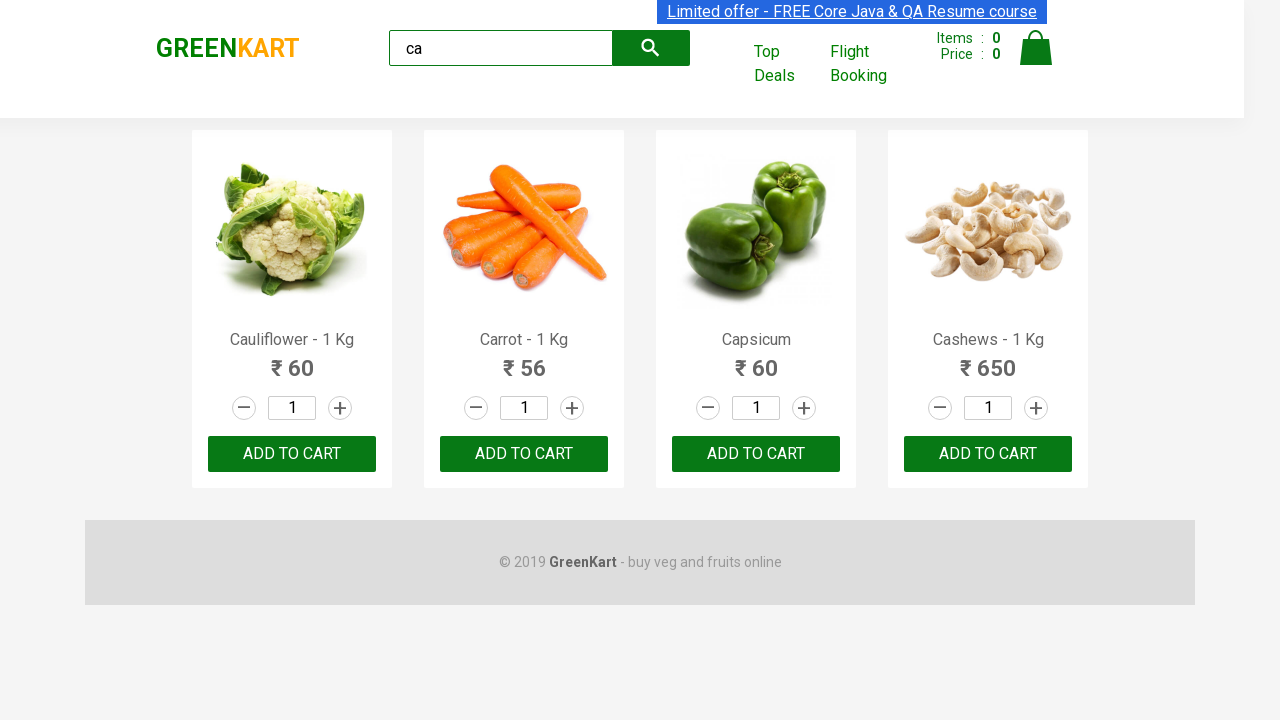

Located all visible product elements
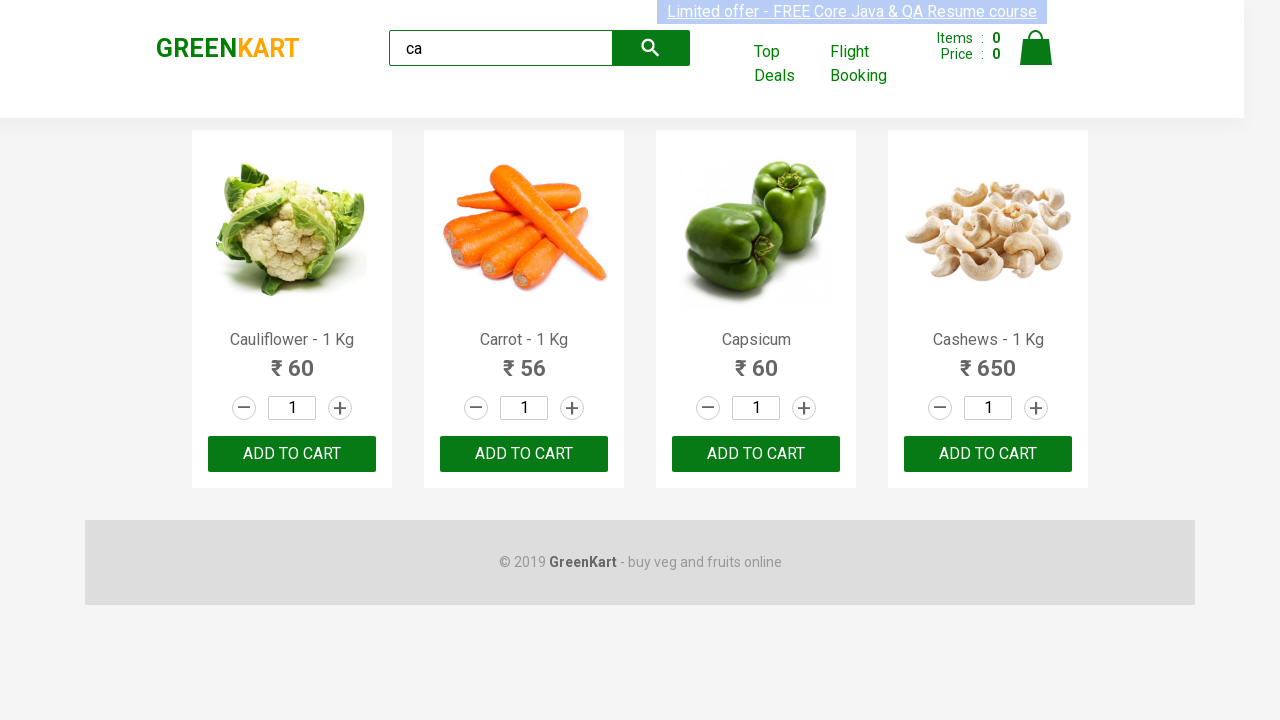

Verified that exactly 4 products are visible (assertion passed)
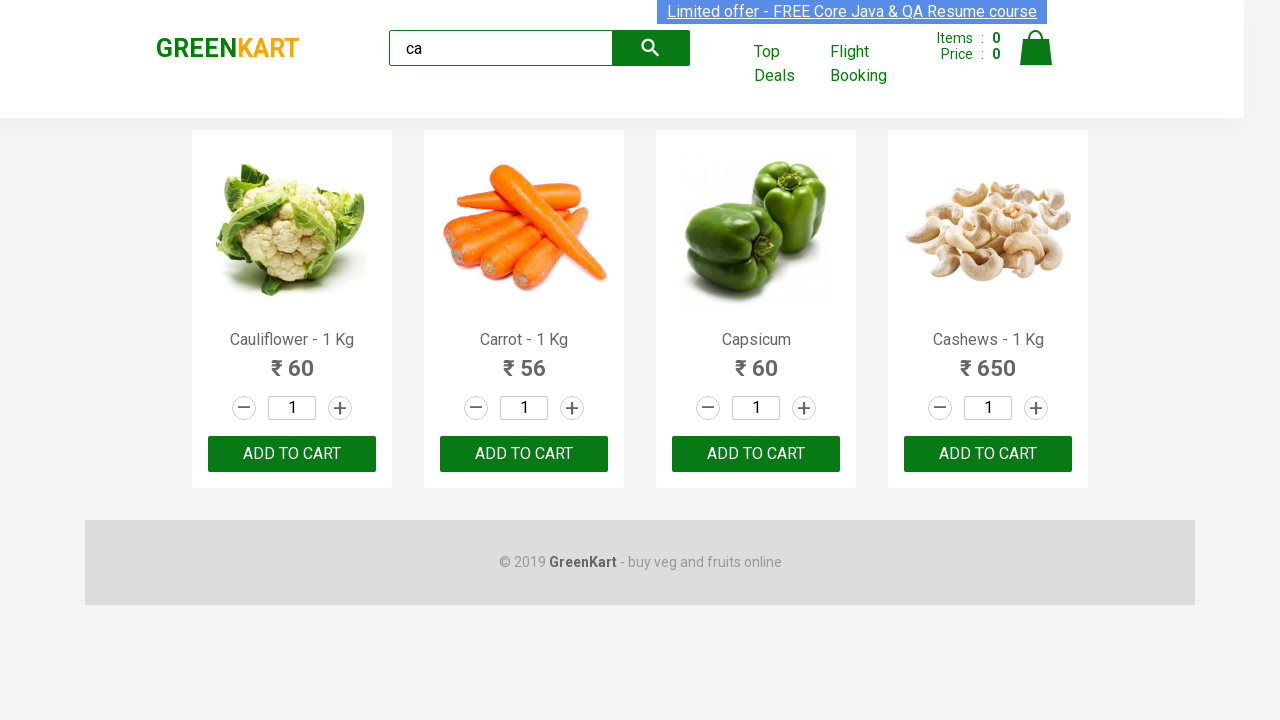

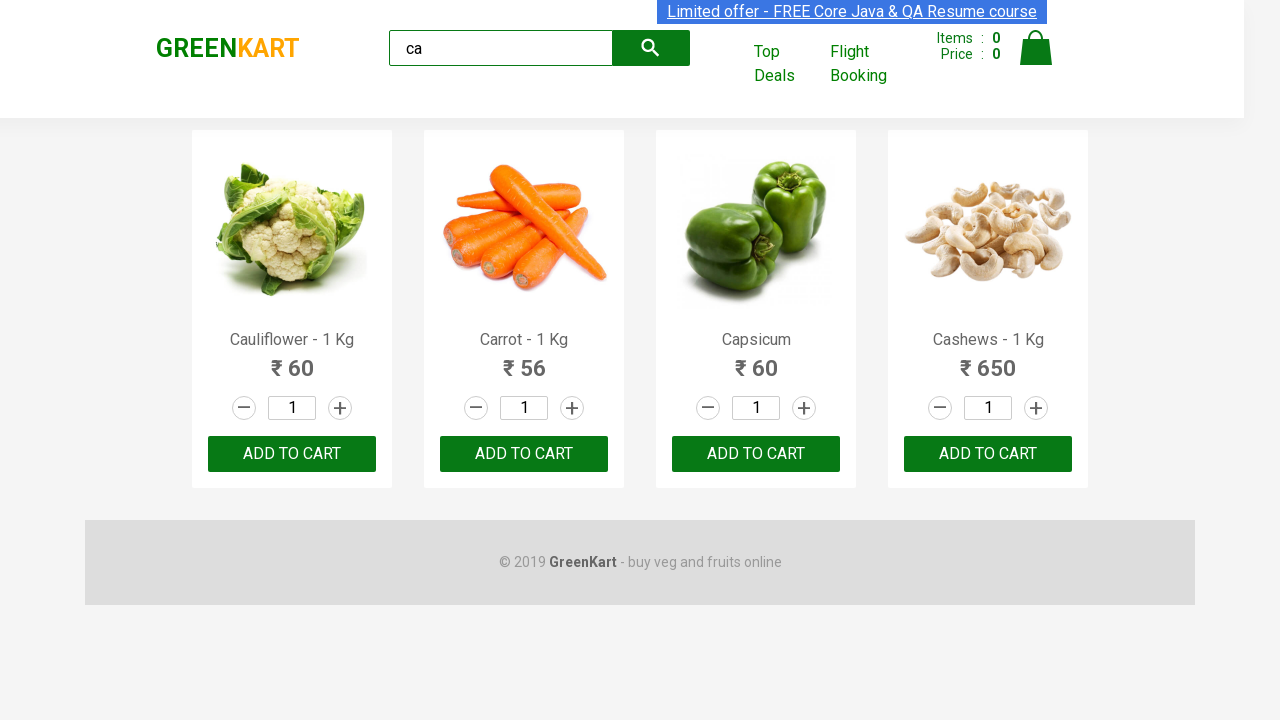